Tests clicking the message button and filling in the last name field on a Yellow Pages business listing page

Starting URL: https://www.yellowpages.ca/bus/Ontario/Whitby/Ontario-Shores-Centre-for-Mental-Health-Sciences/6707729.html?what=Hospital&where=Toronto+ON&useContext=true

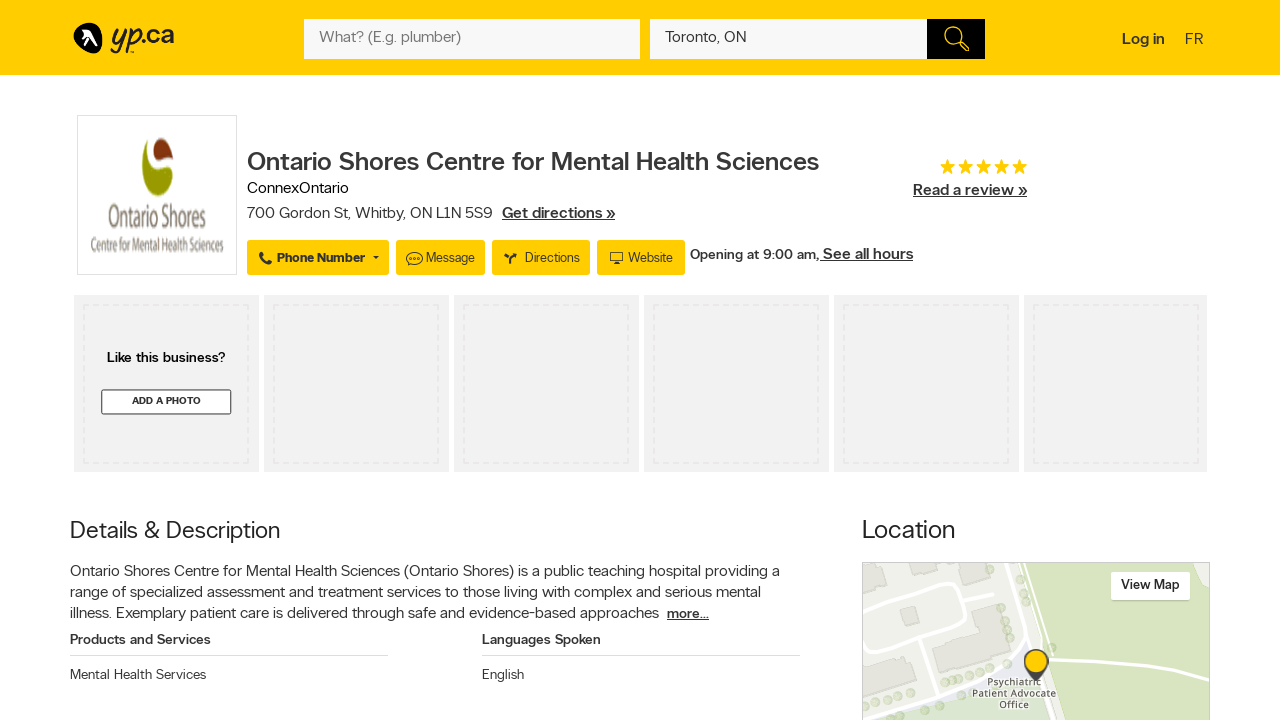

Clicked the message button on the business listing at (440, 257) on xpath=/html/body/div[2]/div[3]/div/div[1]/div[2]/div[1]/div[2]/div[1]/div/ul/li[
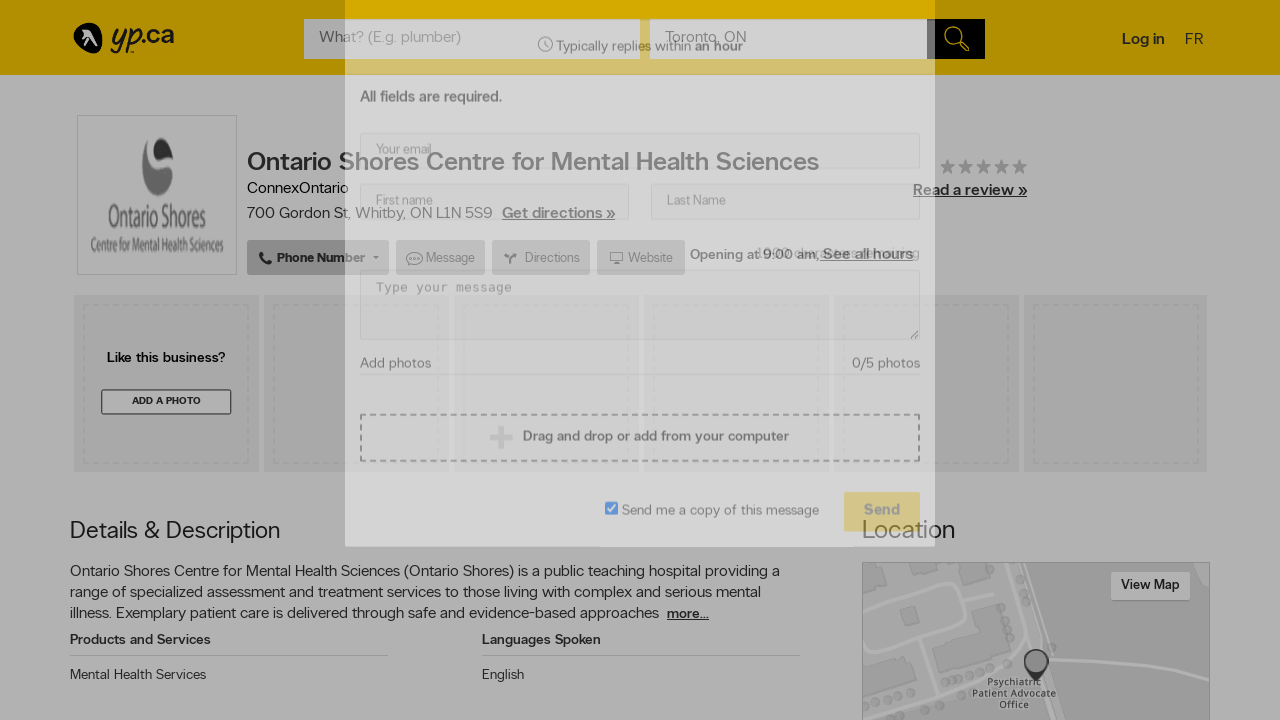

Filled in the last name field with 'Smith' on //*[@id="lastNameMessage"]
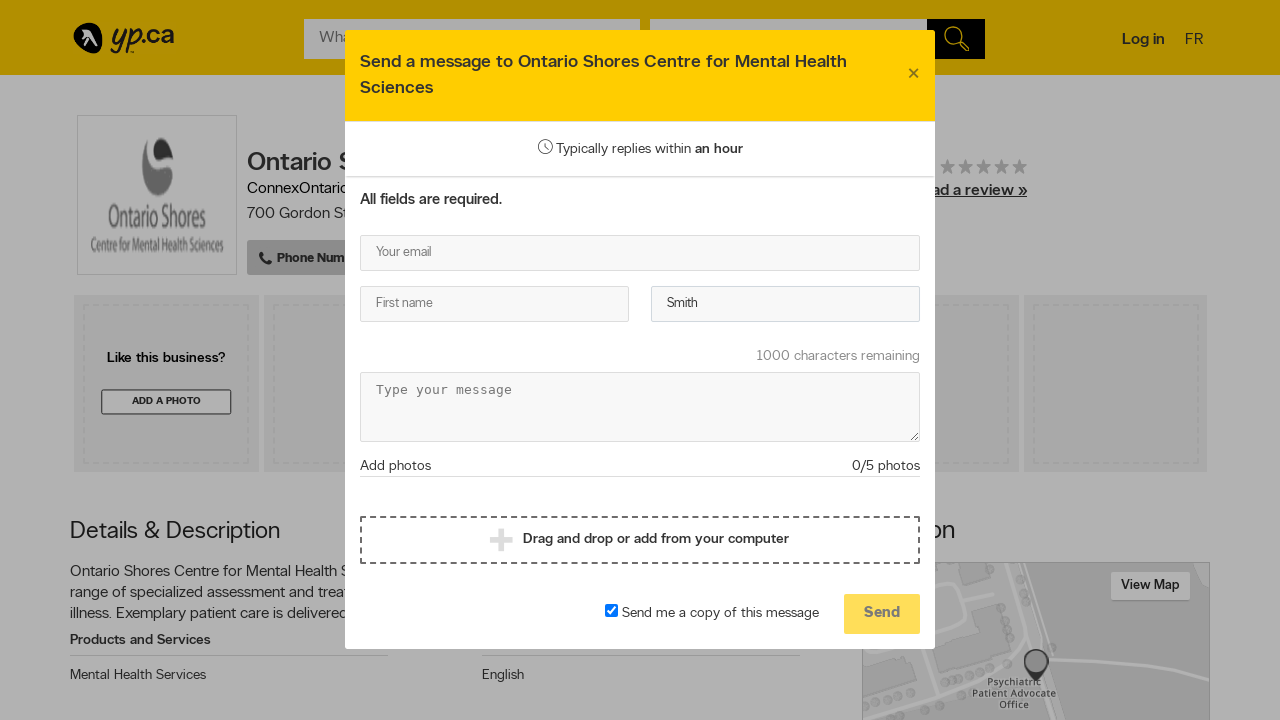

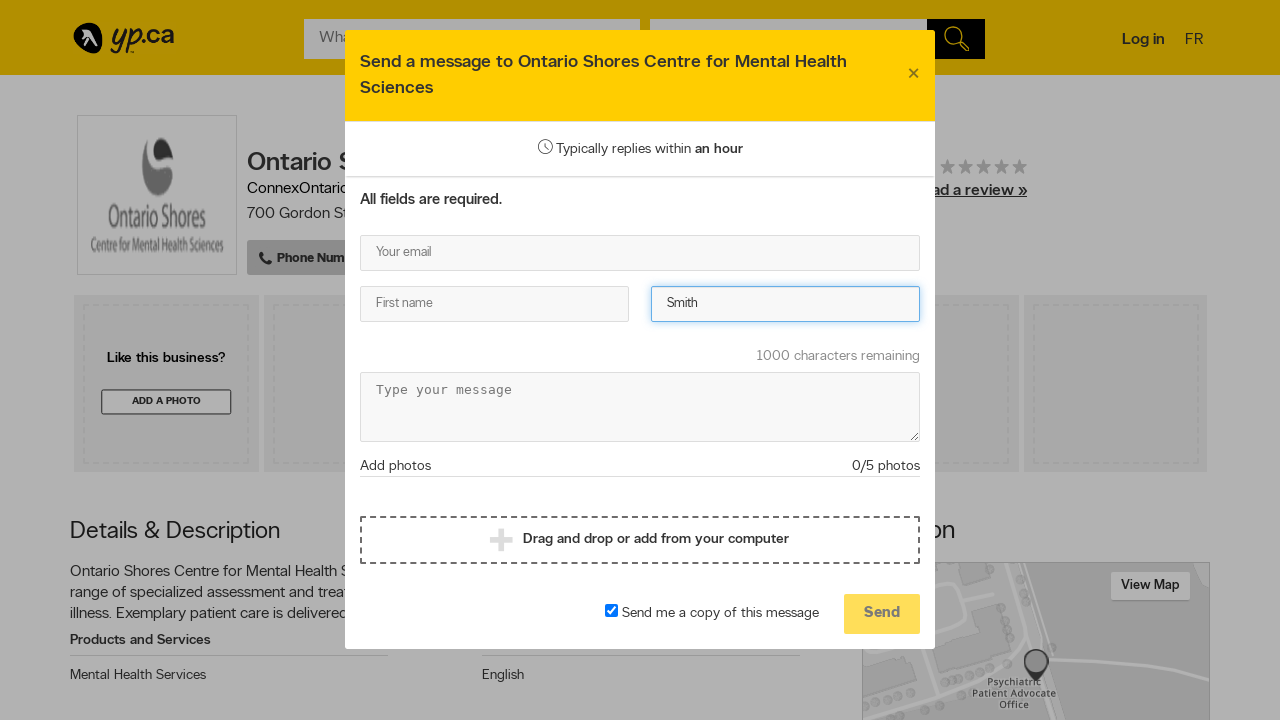